Tests window switching functionality by opening a new tab, switching between tabs, and then handling a JavaScript alert dialog

Starting URL: https://formy-project.herokuapp.com/switch-window

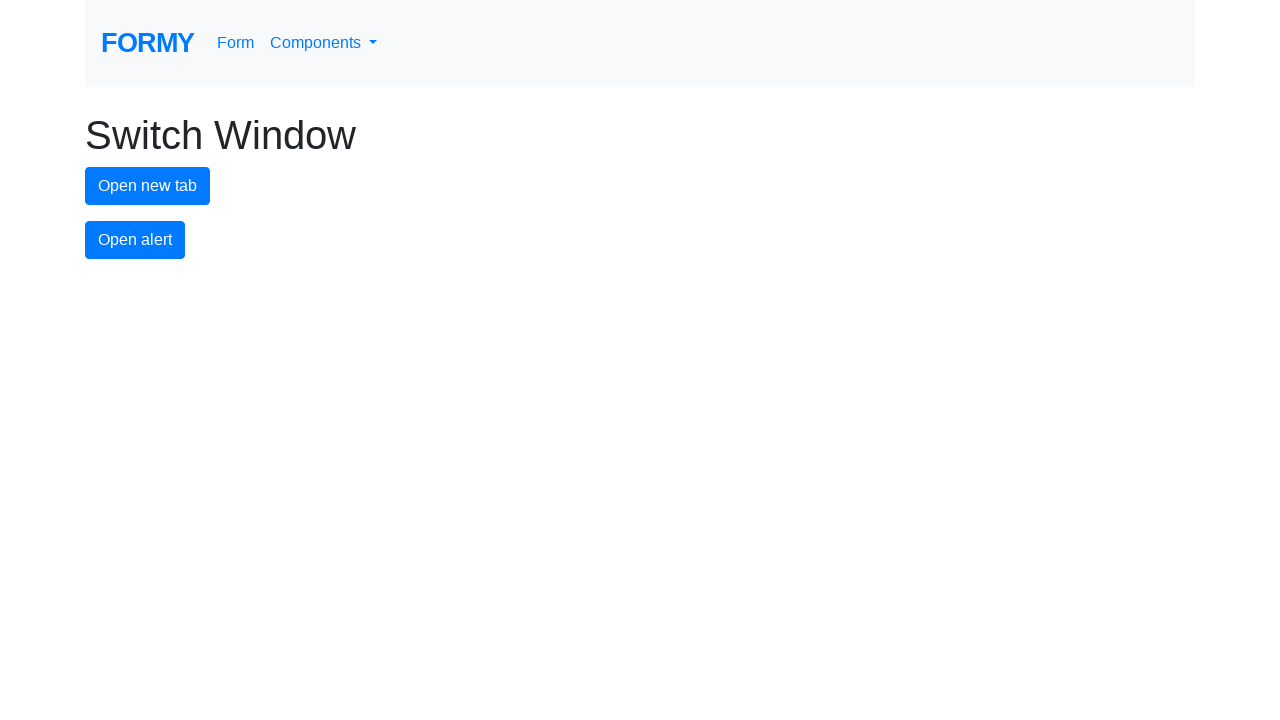

Clicked button to open new tab at (148, 186) on #new-tab-button
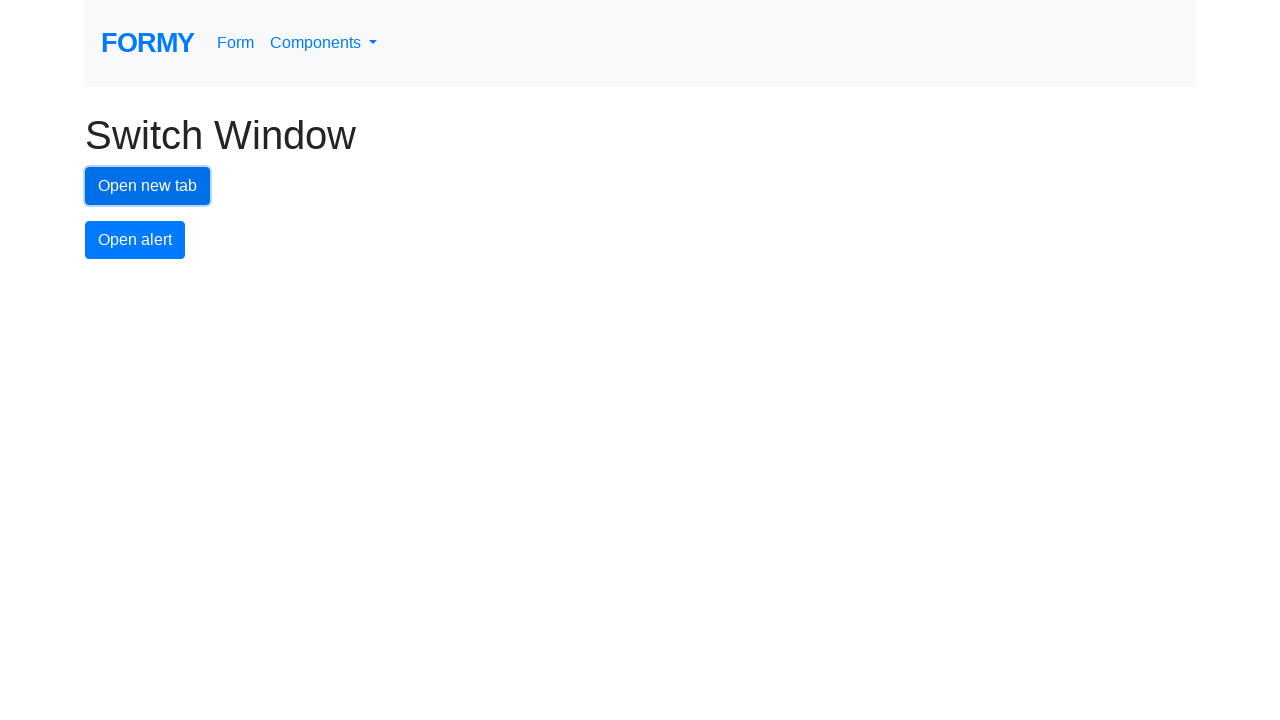

Waited 1000ms for new tab to open
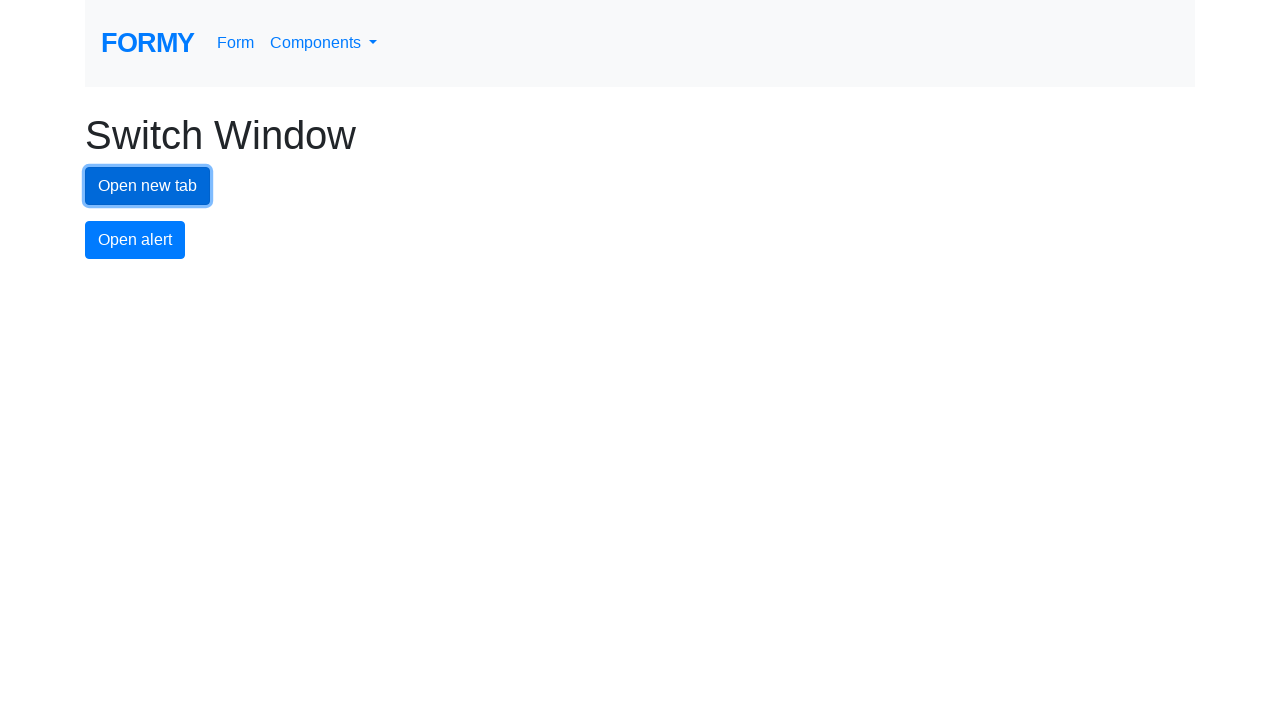

Retrieved all pages from context
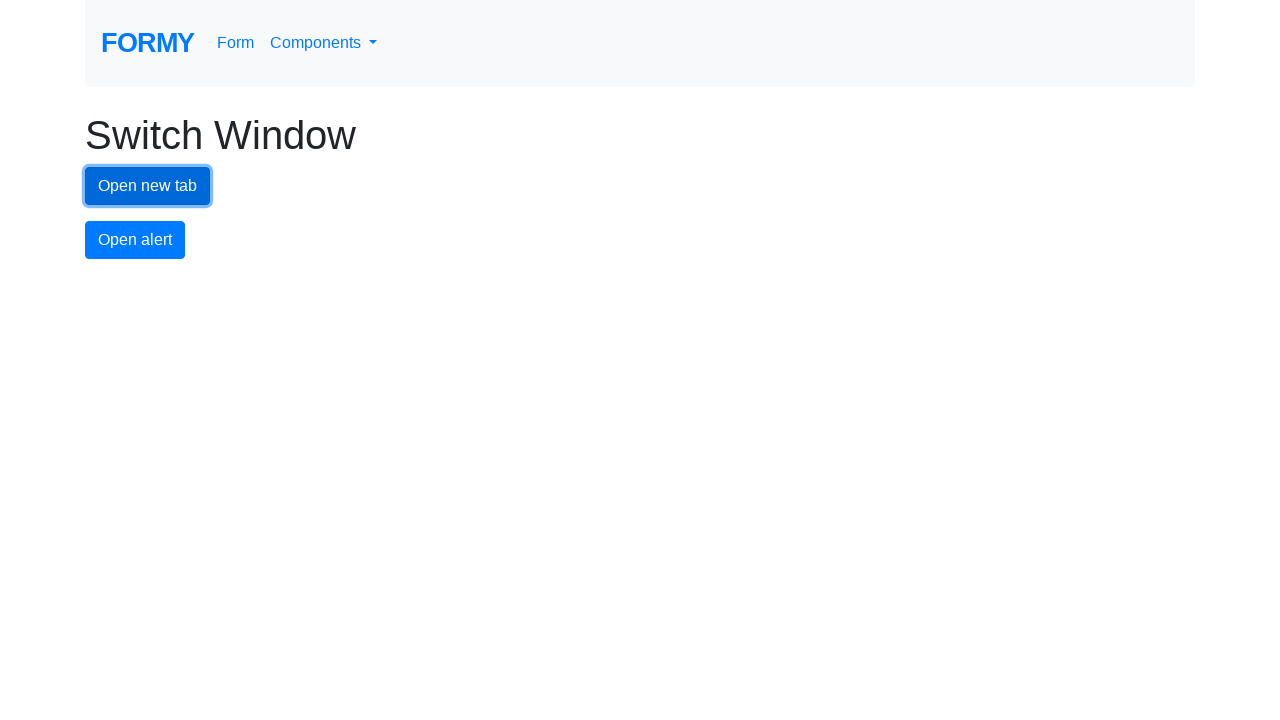

Switched to new tab (second window)
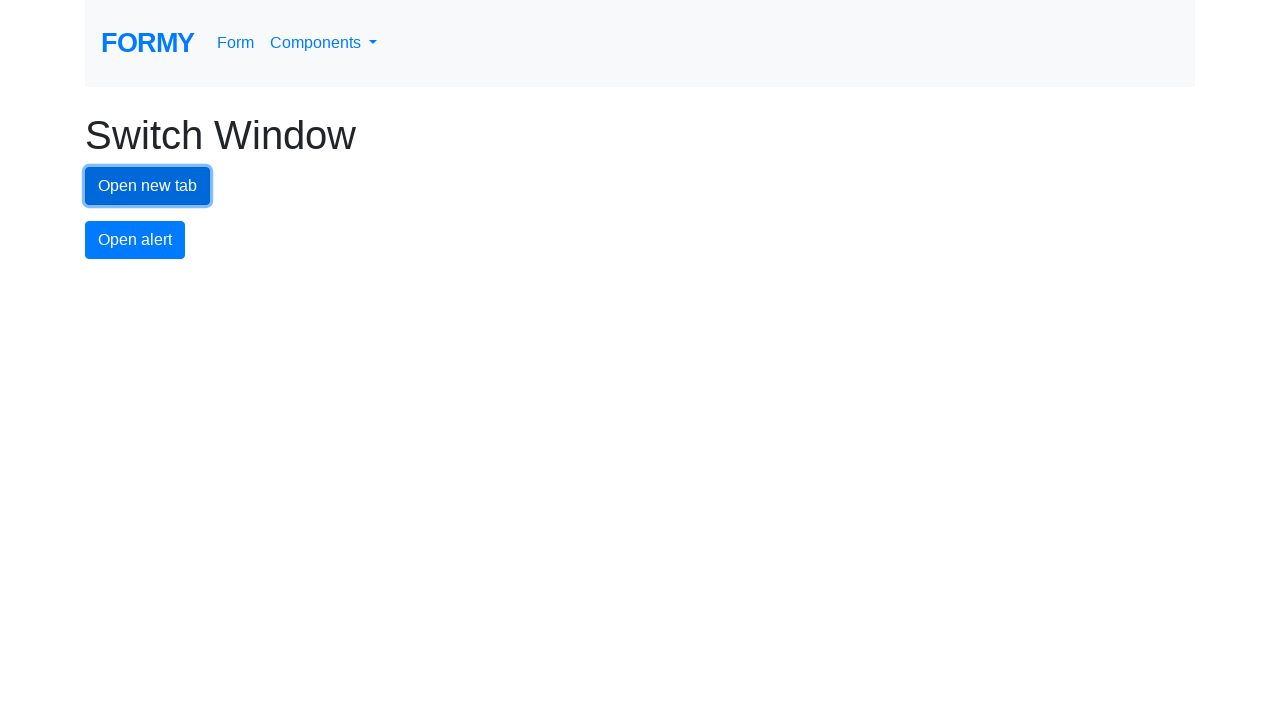

Switched back to original tab (first window)
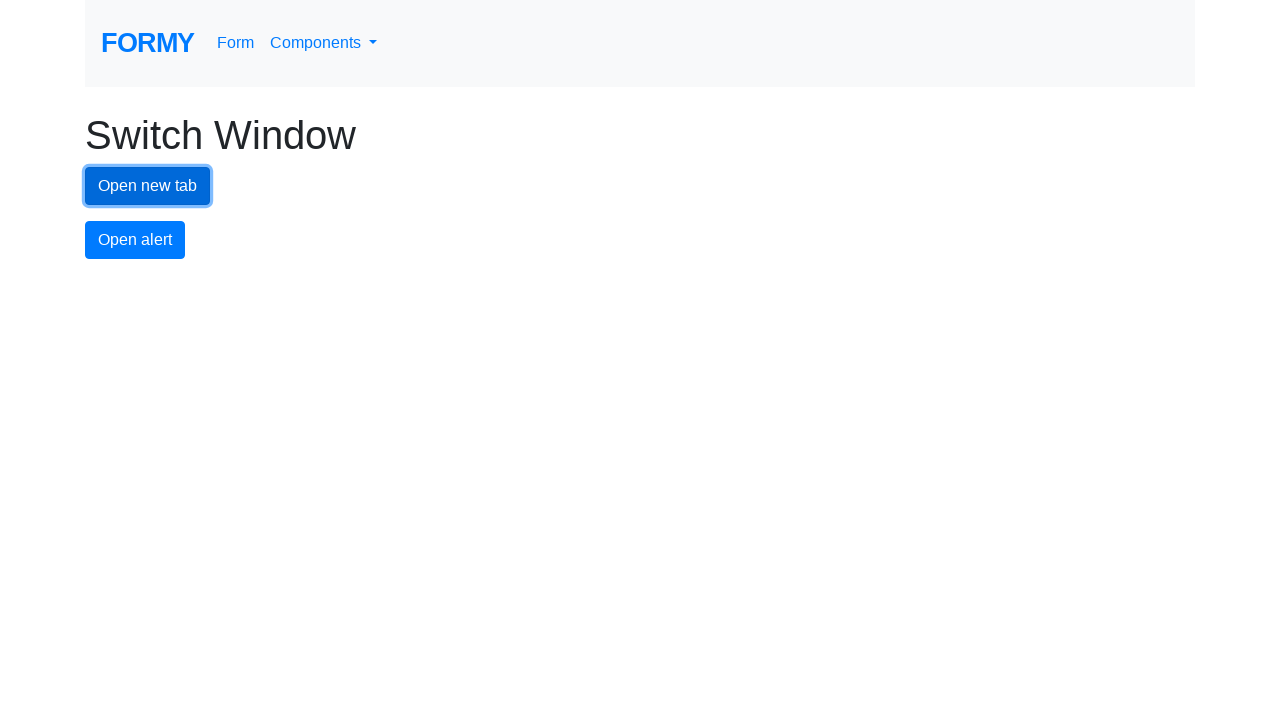

Set up dialog handler to accept alerts
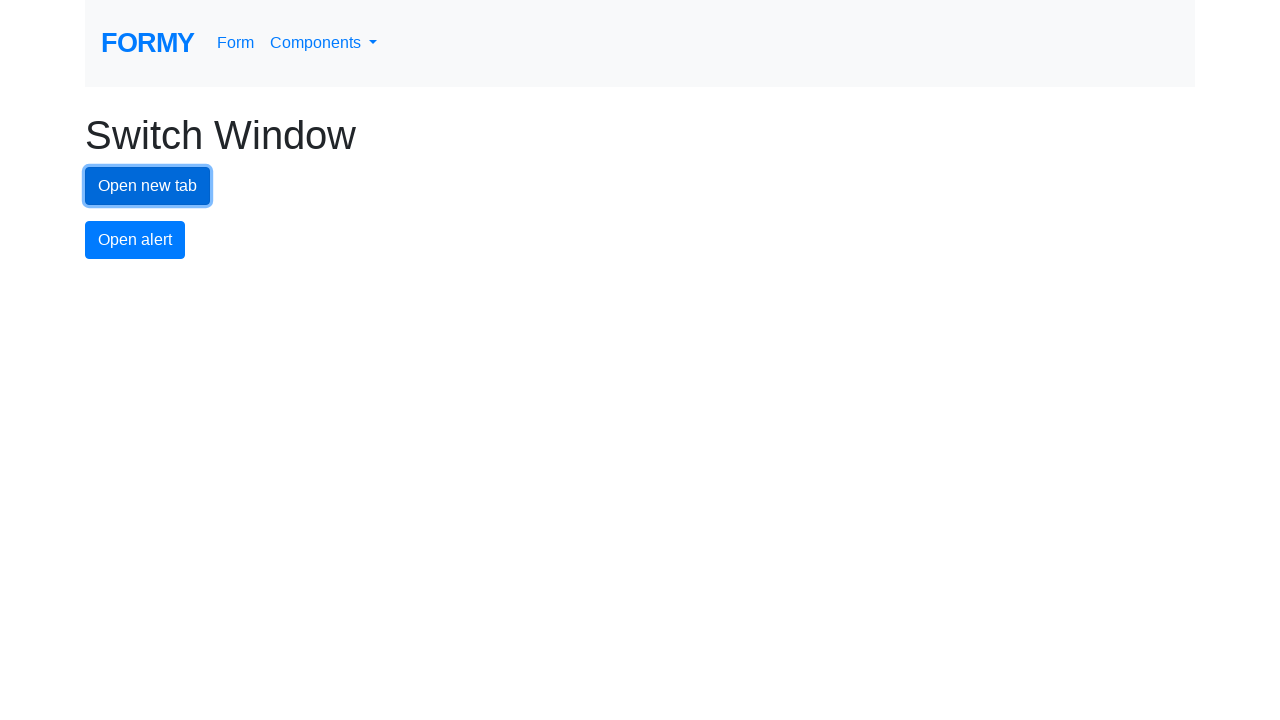

Clicked alert button at (135, 240) on #alert-button
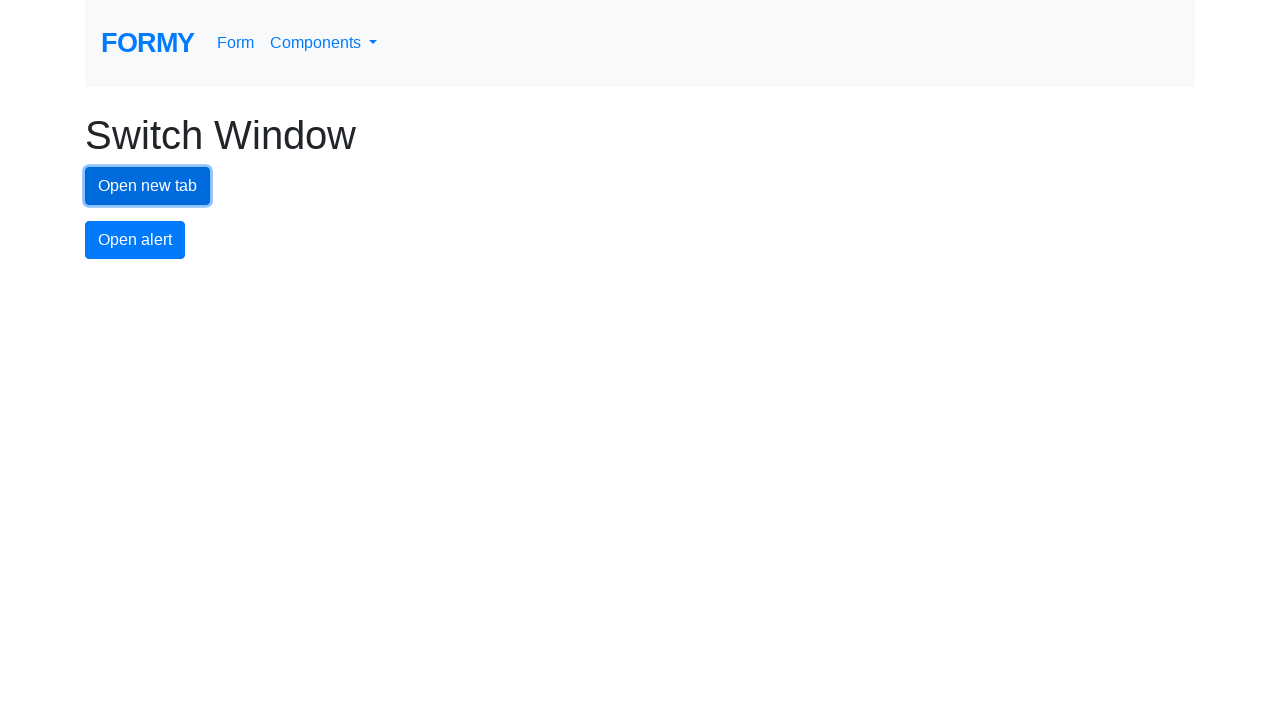

Waited 500ms to ensure alert was handled
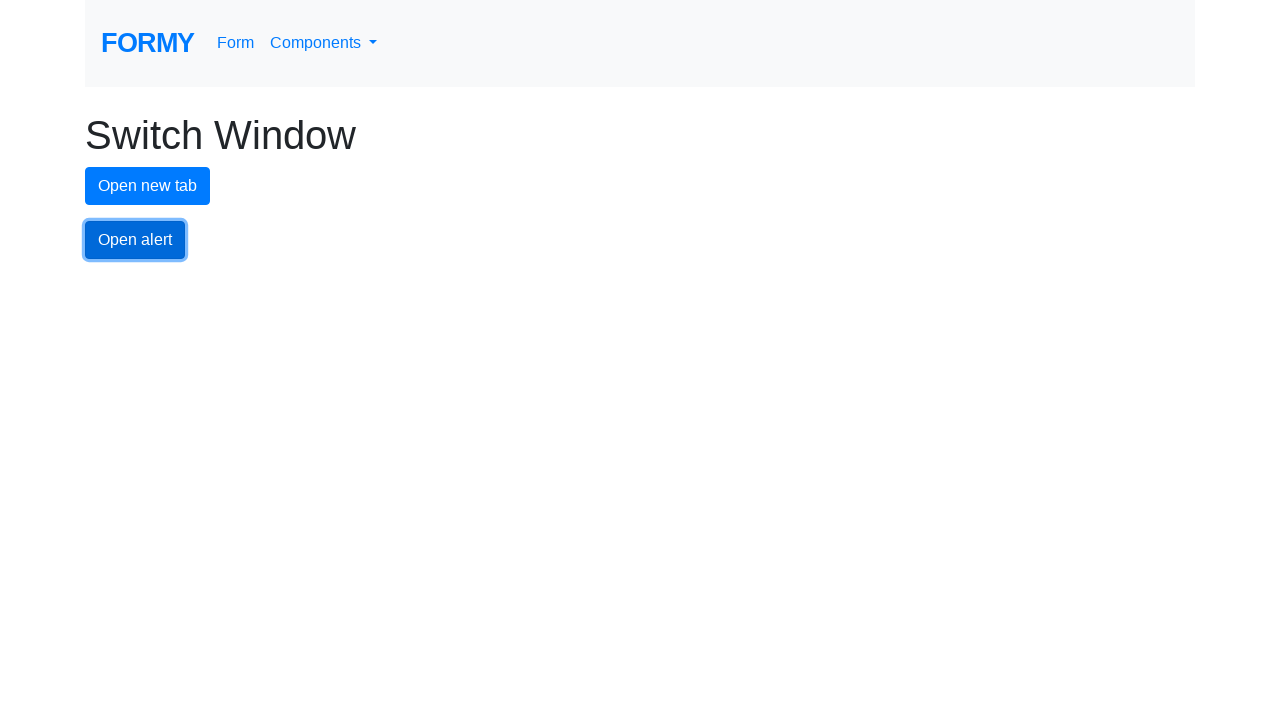

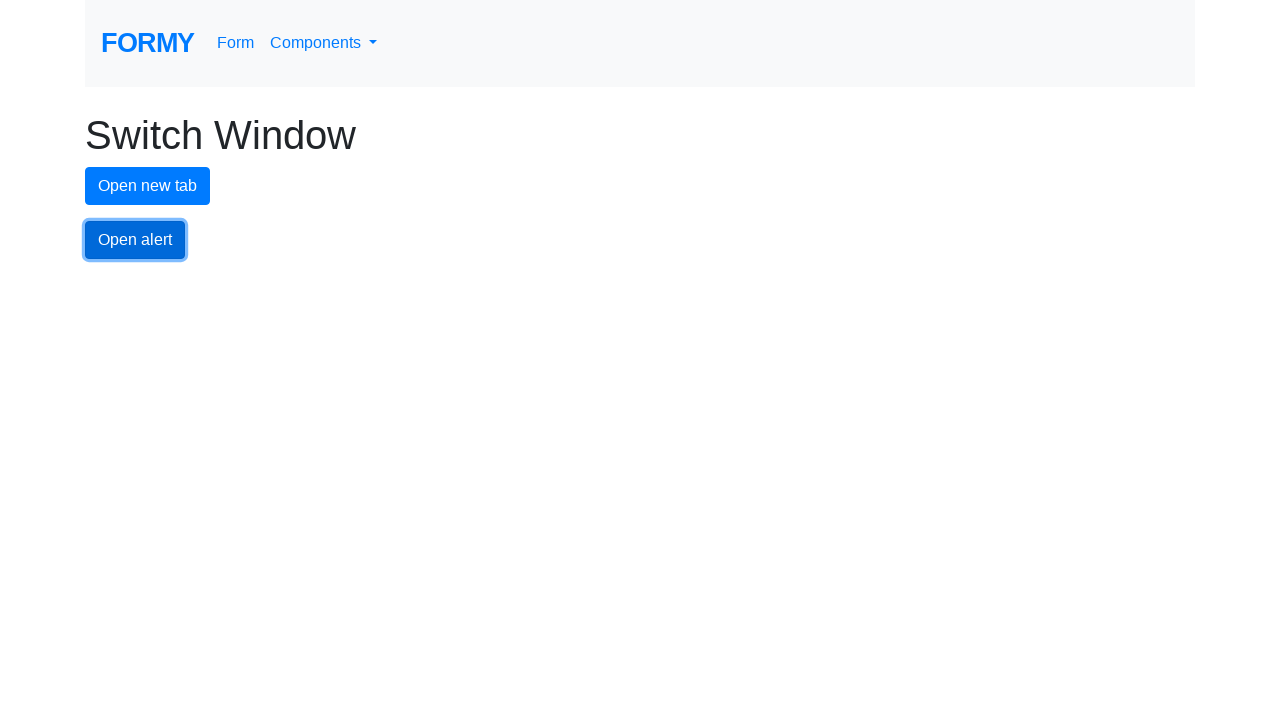